Verifies that the hero image/section is visible on the Frontier internet homepage

Starting URL: https://internet.frontier.com/

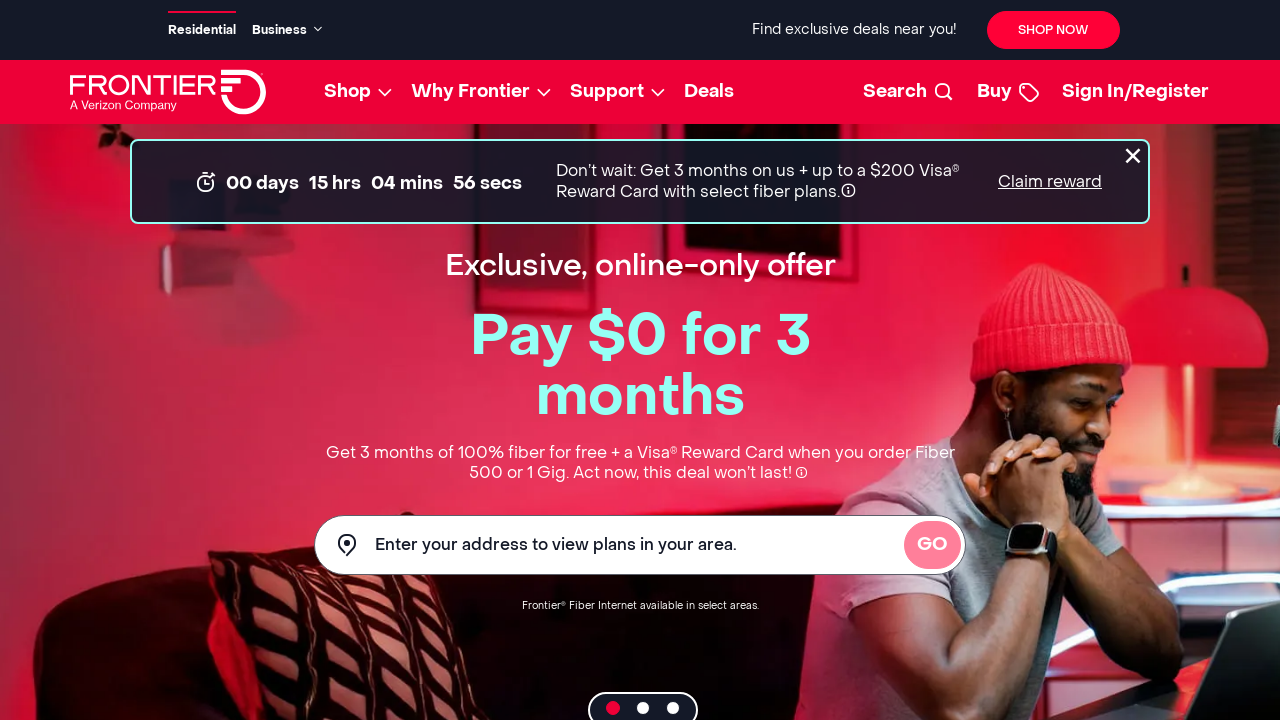

Checked if hero element is visible on Frontier internet homepage
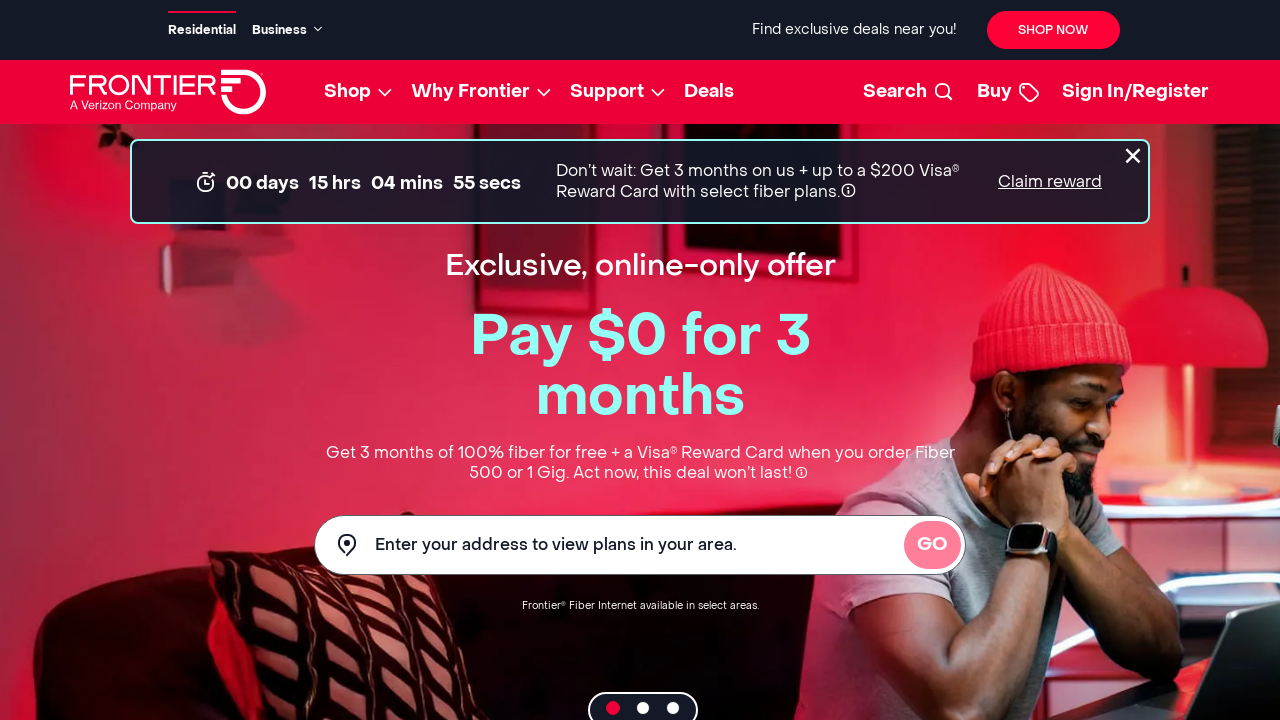

Printed hero visibility status
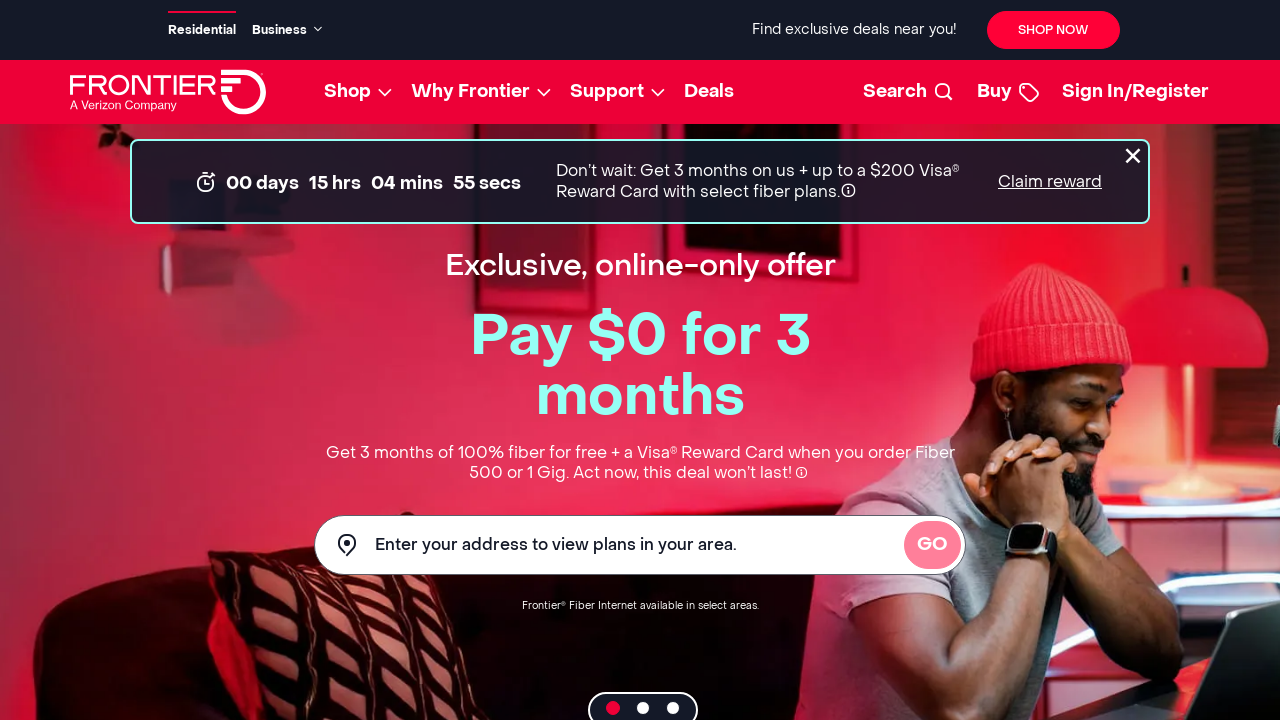

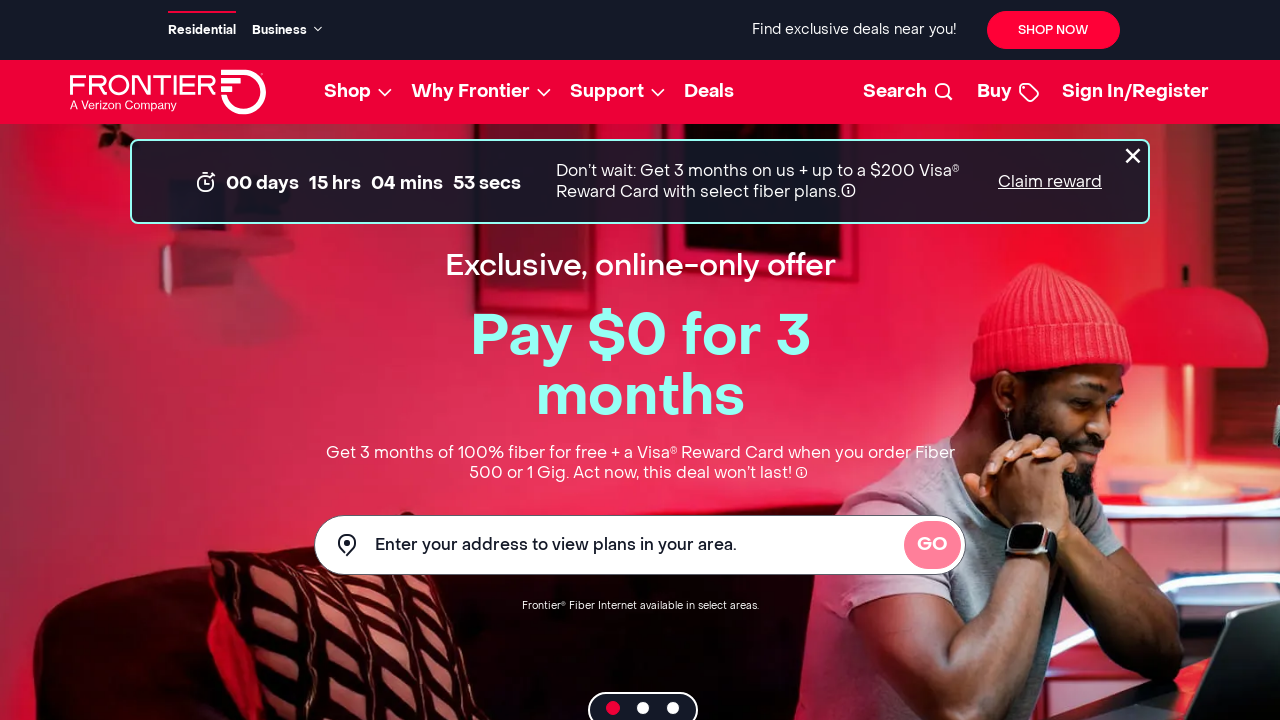